Tests handling of confirmation alert dialog by navigating to the cancel tab section, triggering a confirm alert, reading its text, and dismissing it with the cancel button

Starting URL: http://demo.automationtesting.in/Alerts.html

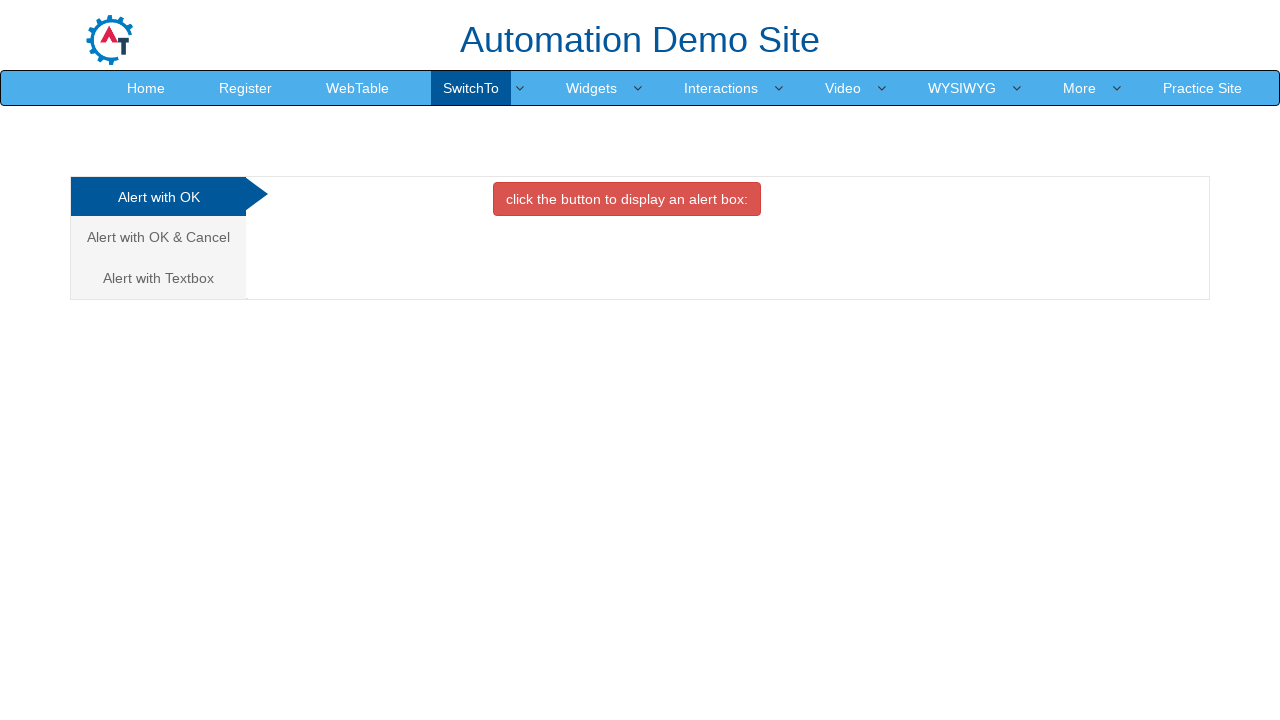

Clicked on the Cancel/Confirm Alert tab at (158, 237) on xpath=//a[@href='#CancelTab']
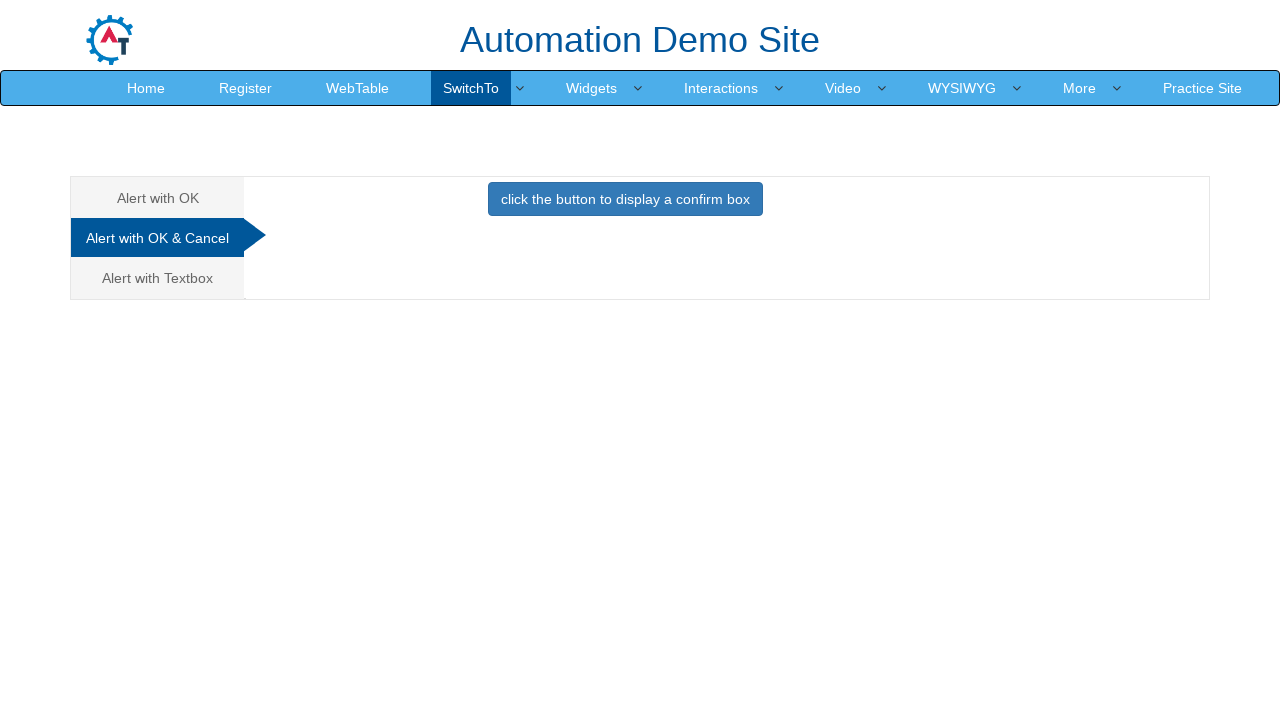

Confirm button became visible
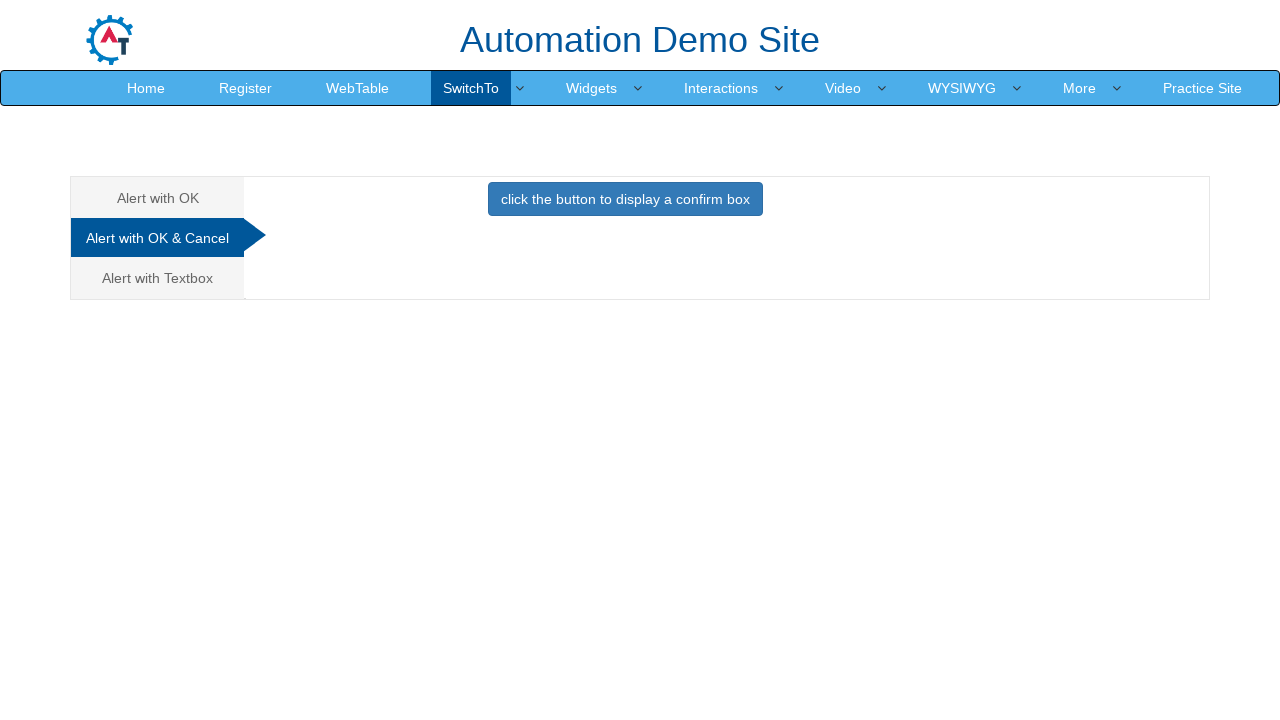

Clicked button to trigger confirm alert at (625, 199) on xpath=//button[contains(.,'click the button to display a confirm box')]
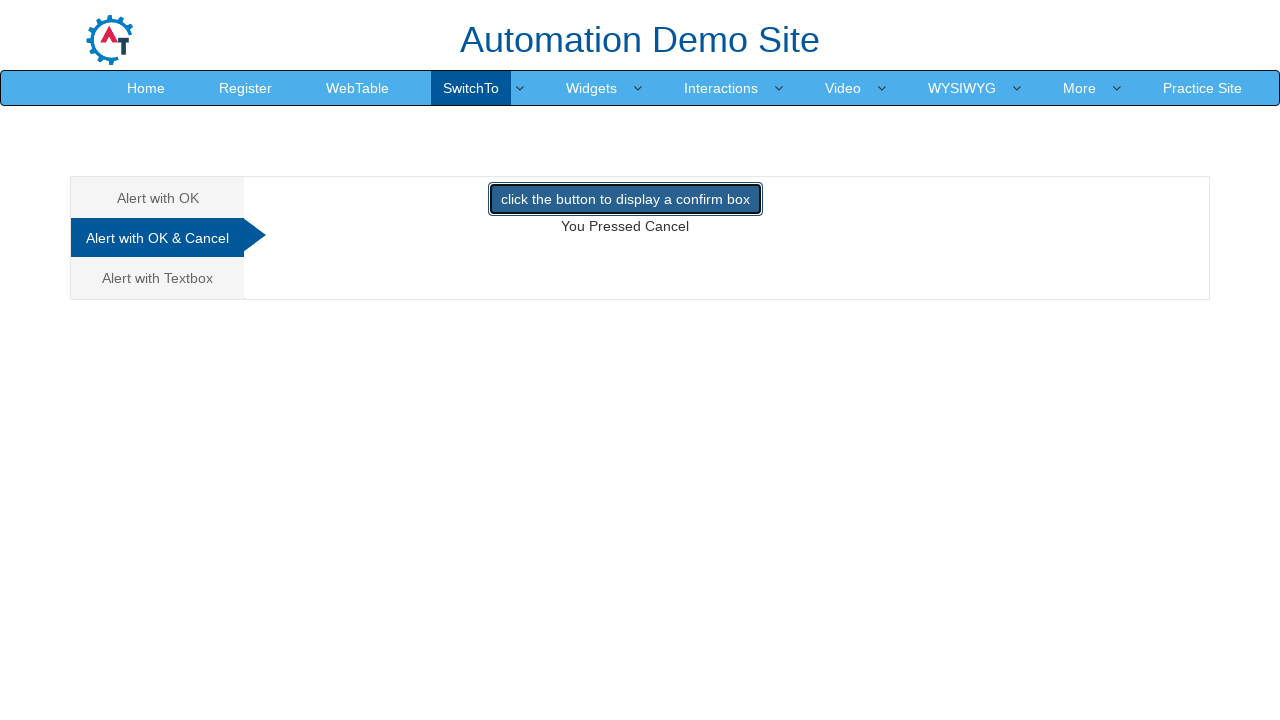

Set up dialog handler to dismiss confirmation alert
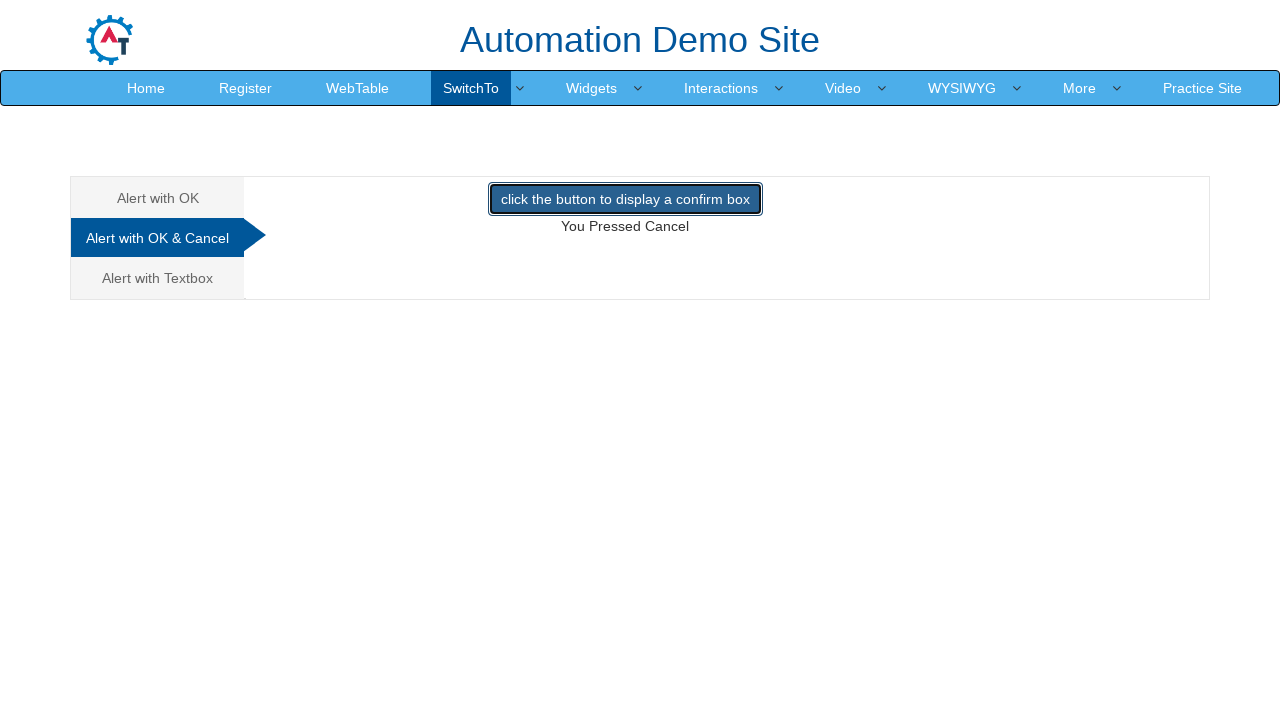

Re-triggered confirm alert with dialog handler active at (625, 199) on xpath=//button[contains(.,'click the button to display a confirm box')]
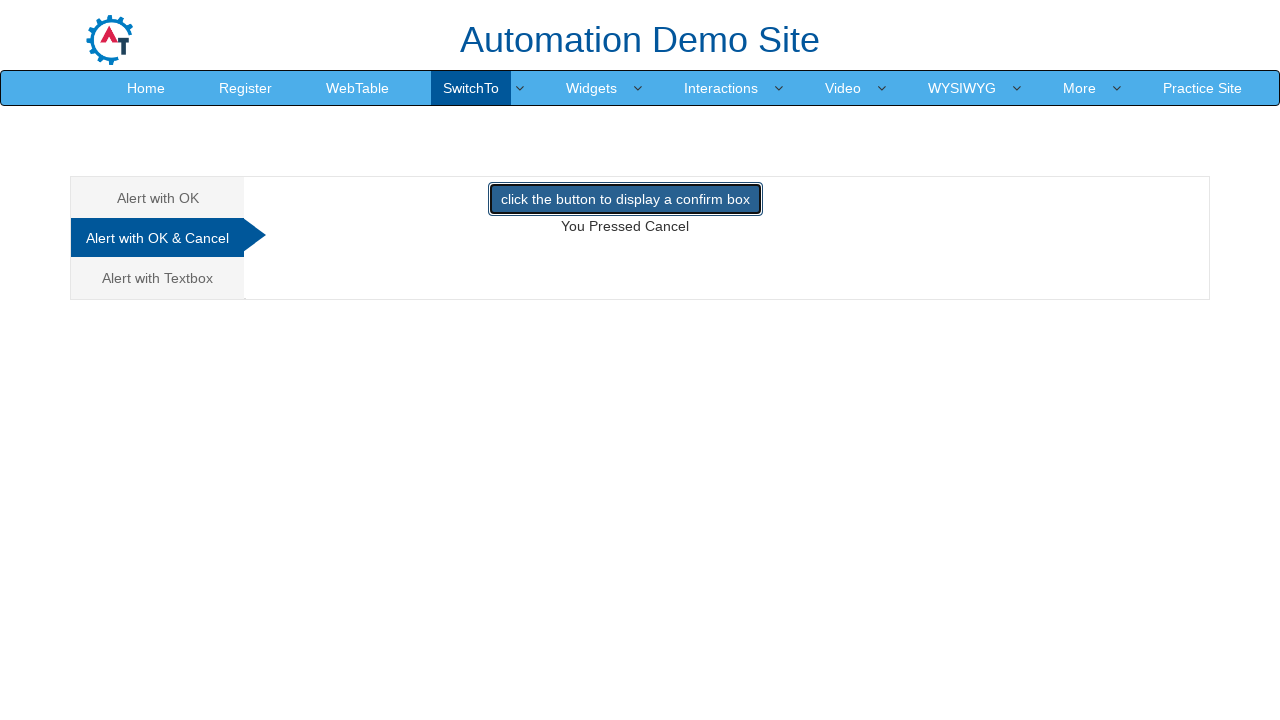

Waited for alert to be handled
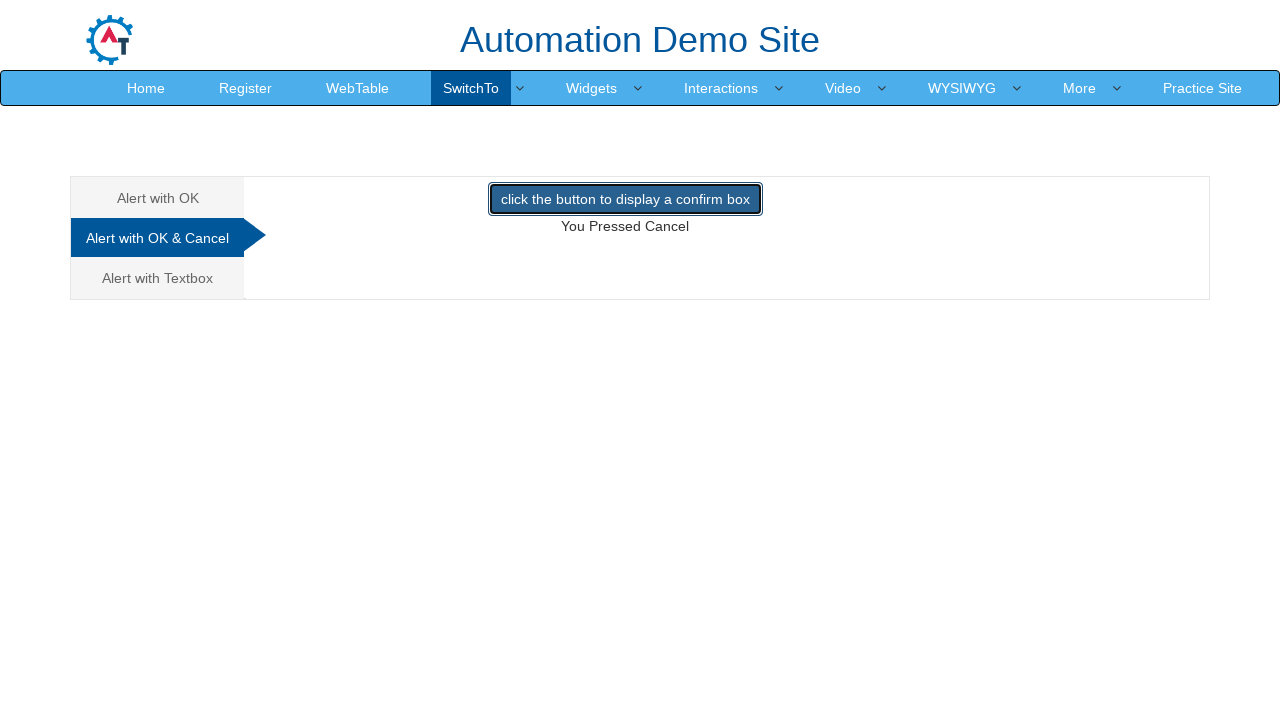

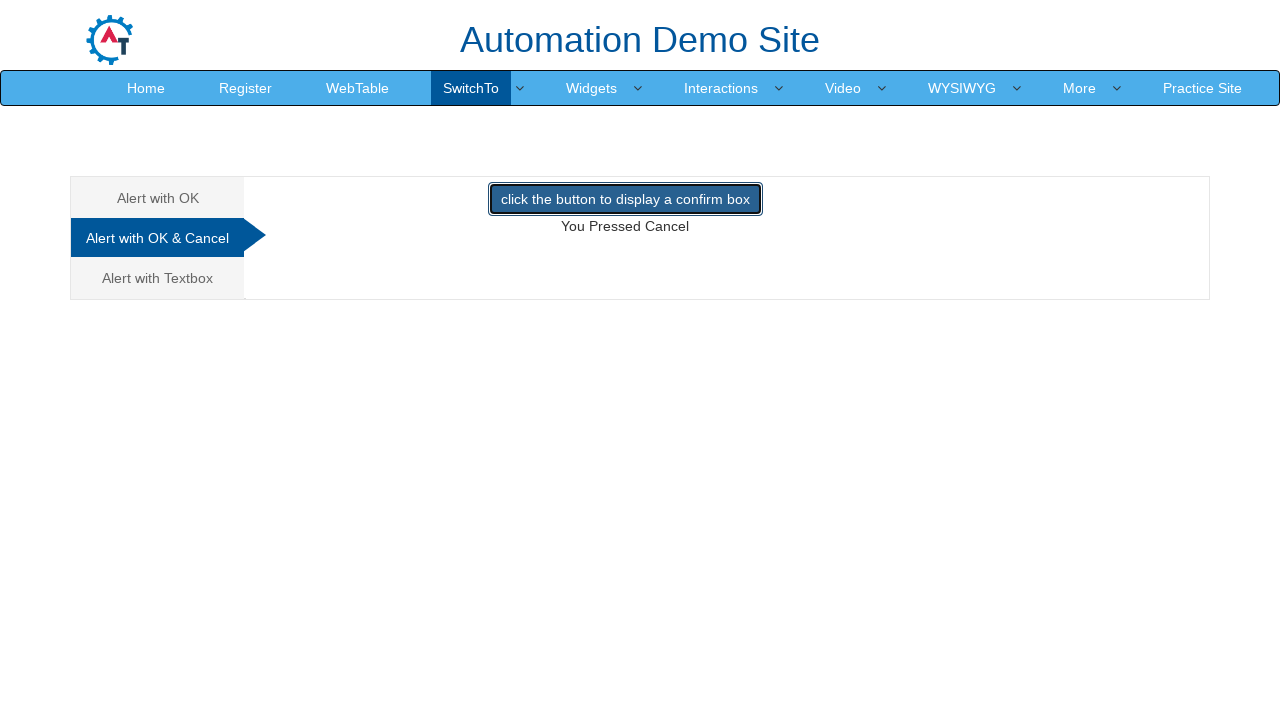